Tests adding, editing, and deleting records in a web table by filling form fields with random data, clicking edit/delete buttons, and verifying table operations work correctly.

Starting URL: https://claruswaysda.github.io/addRecordWebTable.html

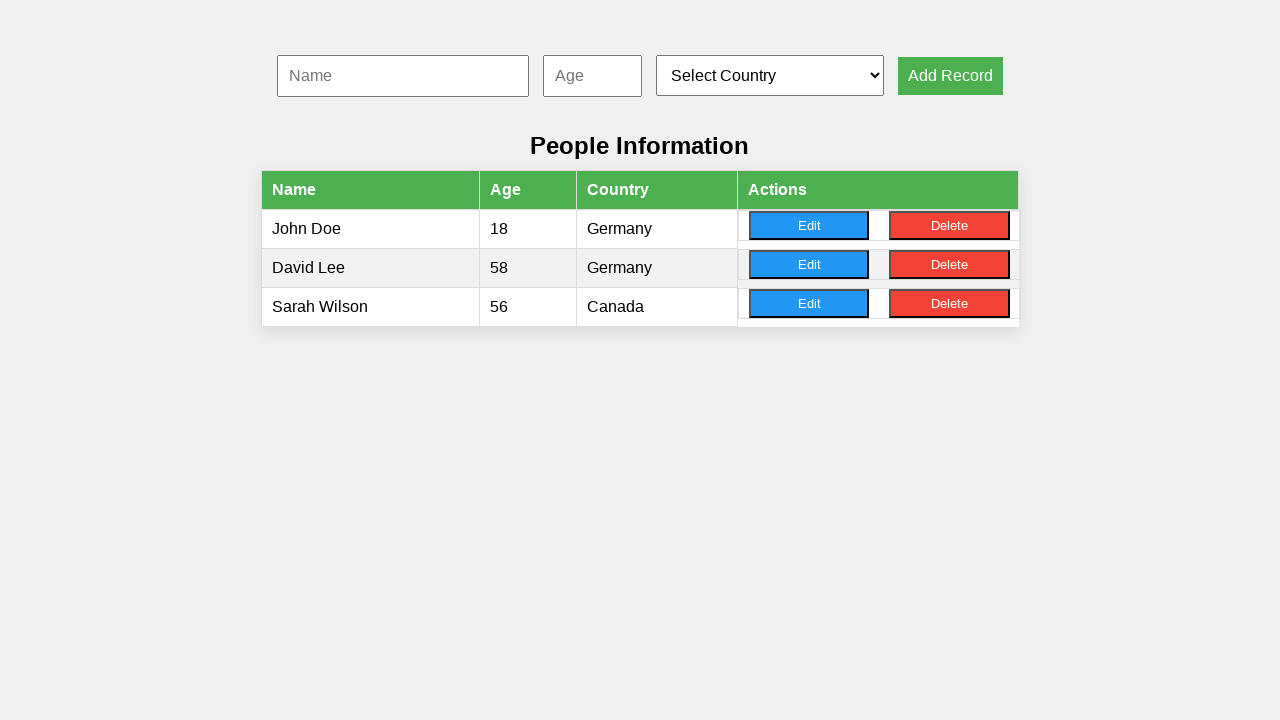

Filled name input with 'John Smith 1' on #nameInput
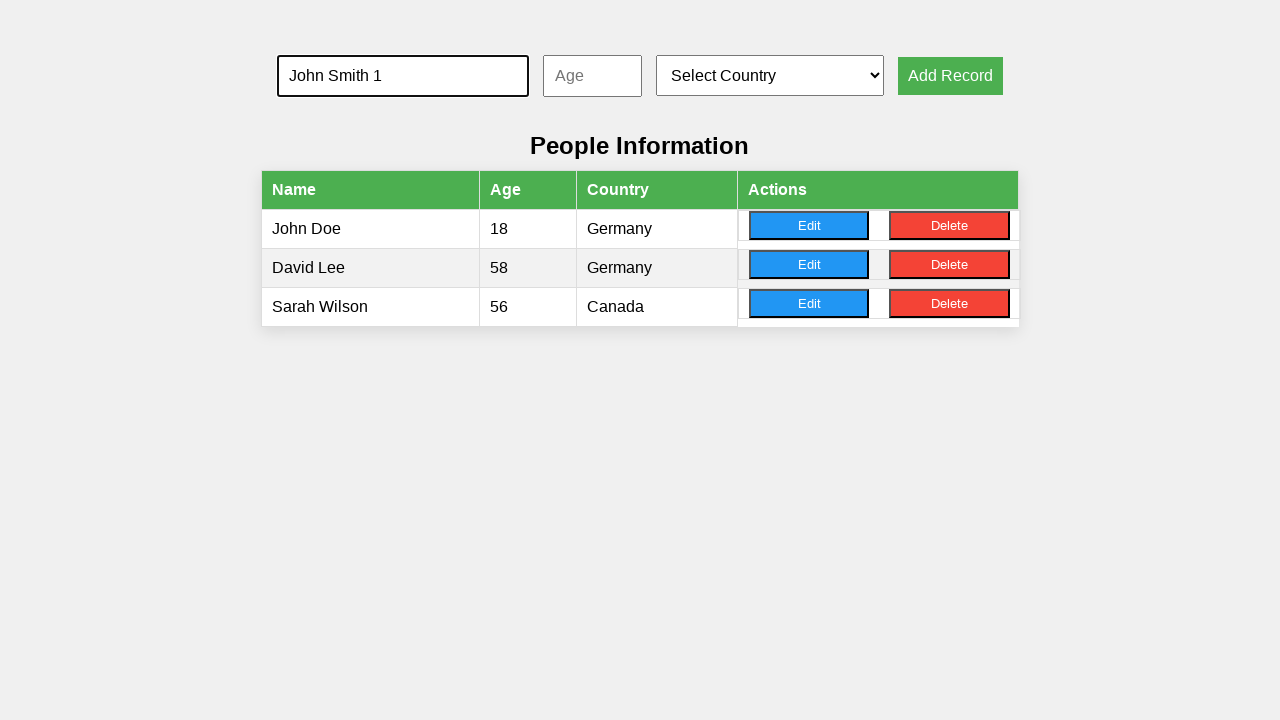

Filled age input with '25' on #ageInput
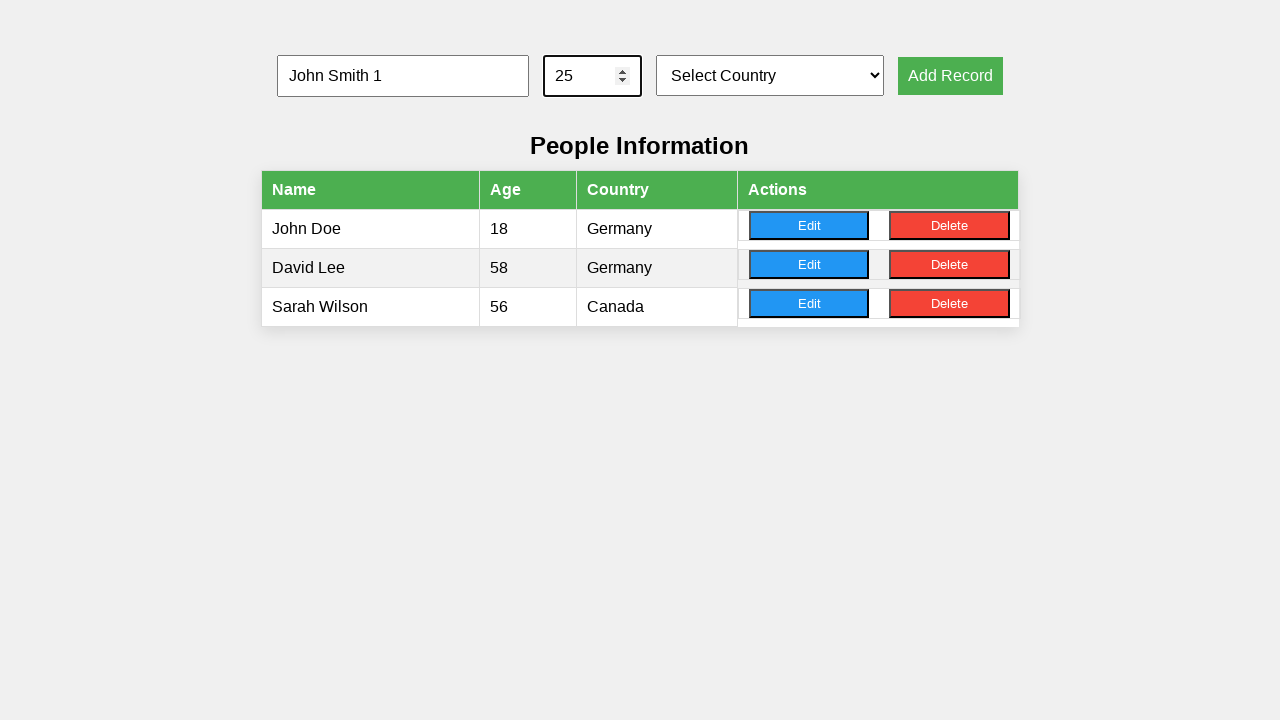

Selected country at index 1 from dropdown on #countrySelect
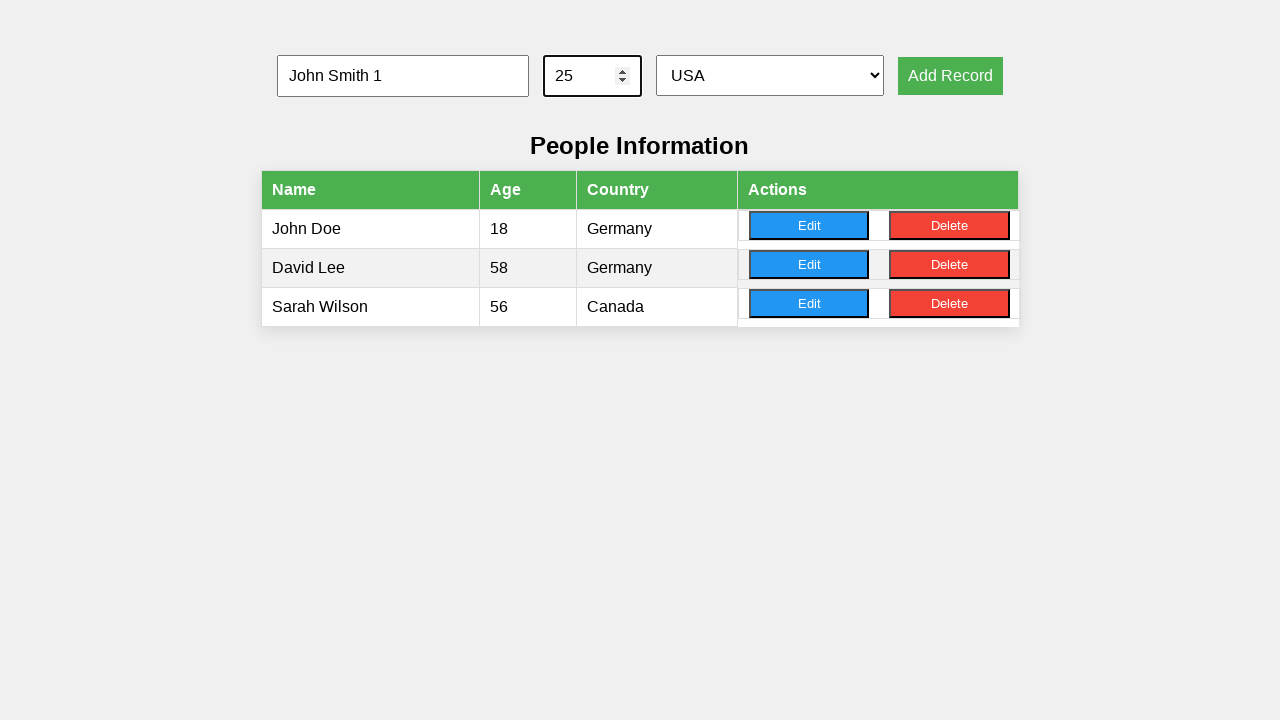

Clicked 'Add Record' button for record 1 at (950, 76) on xpath=//button[@onclick='addRecord()']
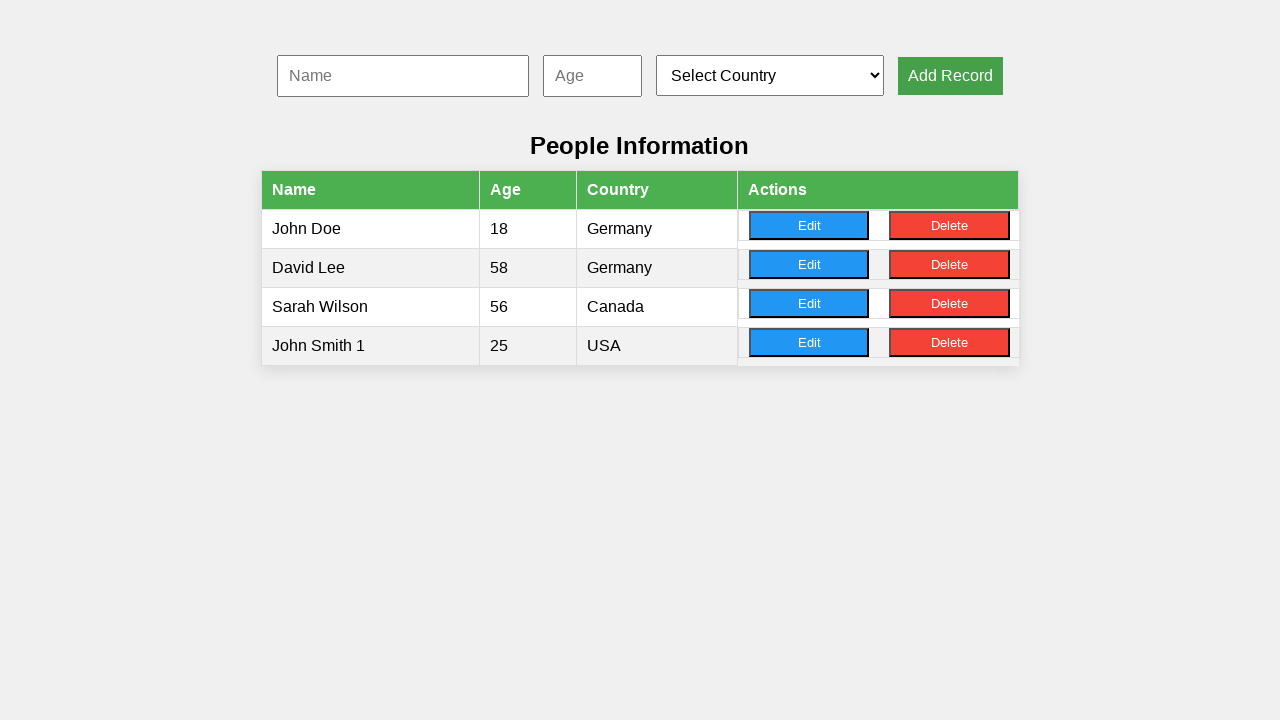

Filled name input with 'John Smith 2' on #nameInput
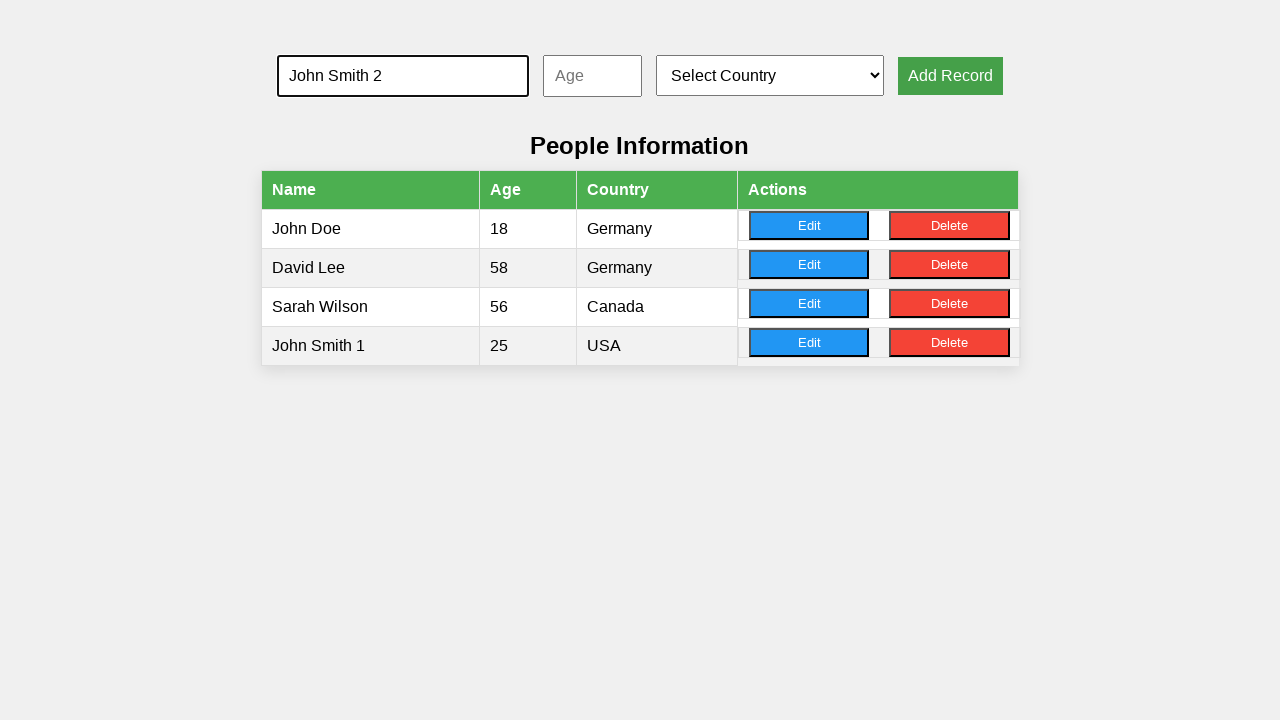

Filled age input with '35' on #ageInput
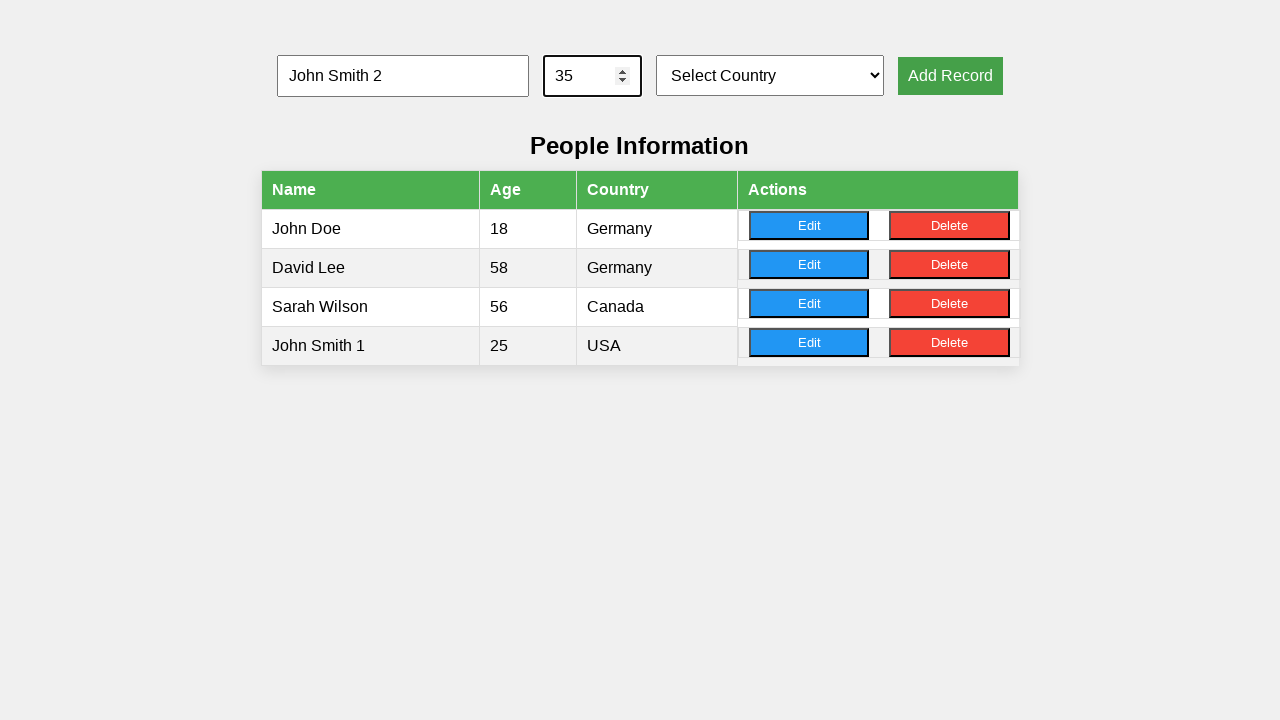

Selected country at index 2 from dropdown on #countrySelect
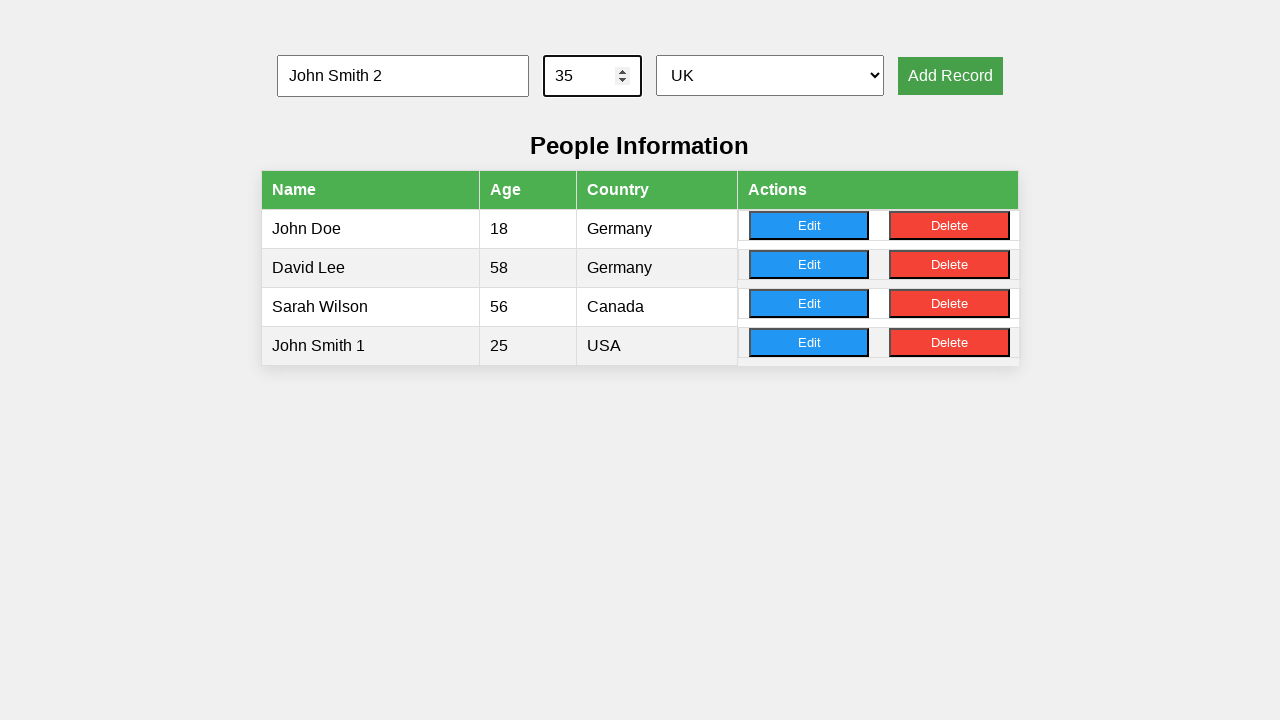

Clicked 'Add Record' button for record 2 at (950, 76) on xpath=//button[@onclick='addRecord()']
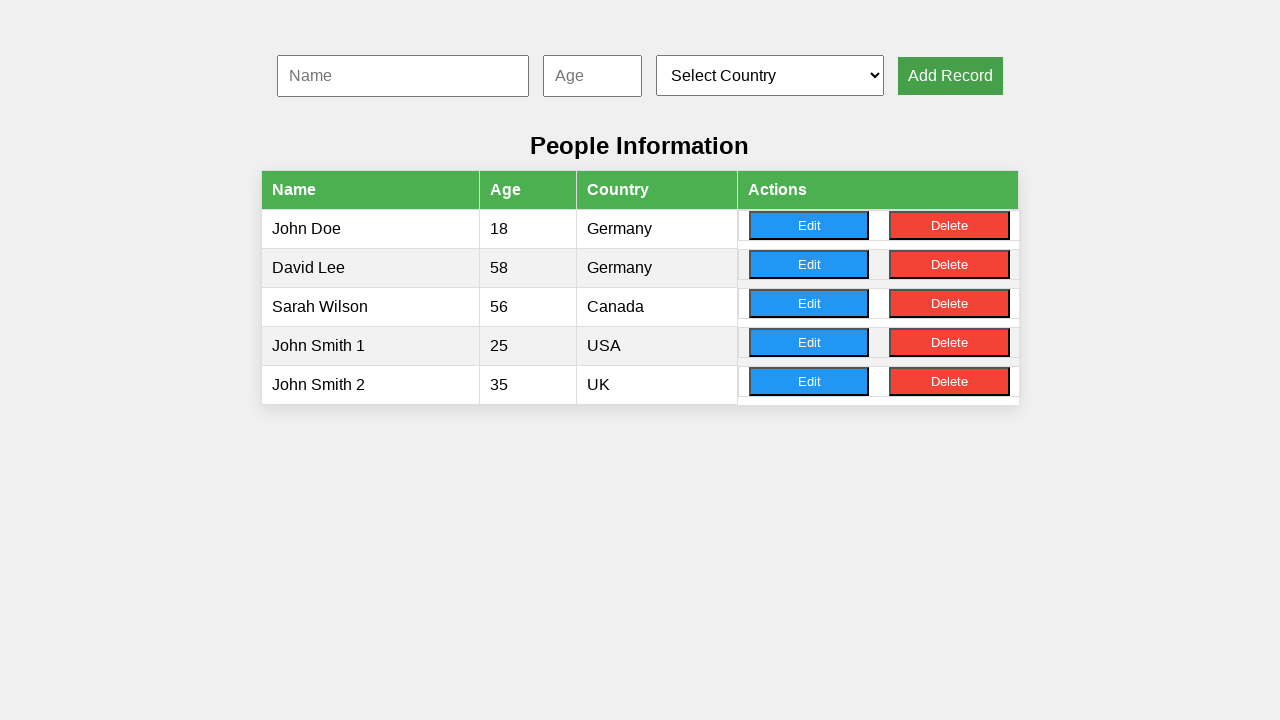

Filled name input with 'John Smith 3' on #nameInput
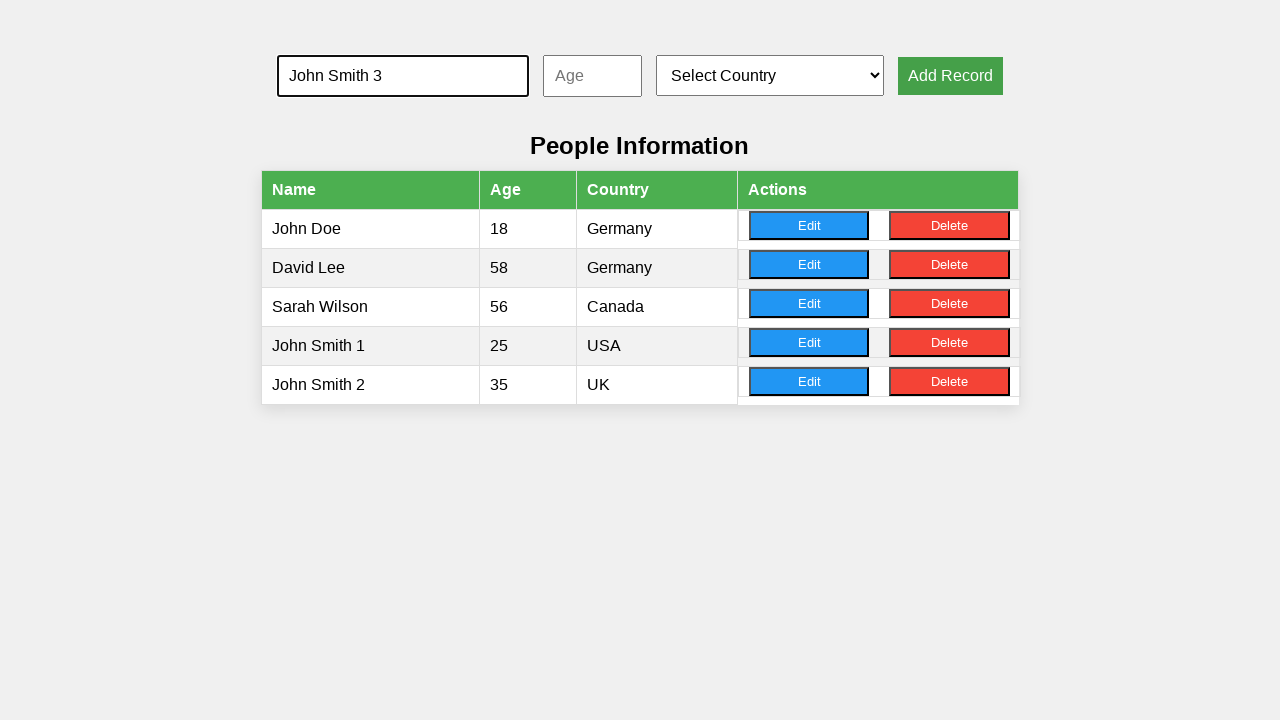

Filled age input with '45' on #ageInput
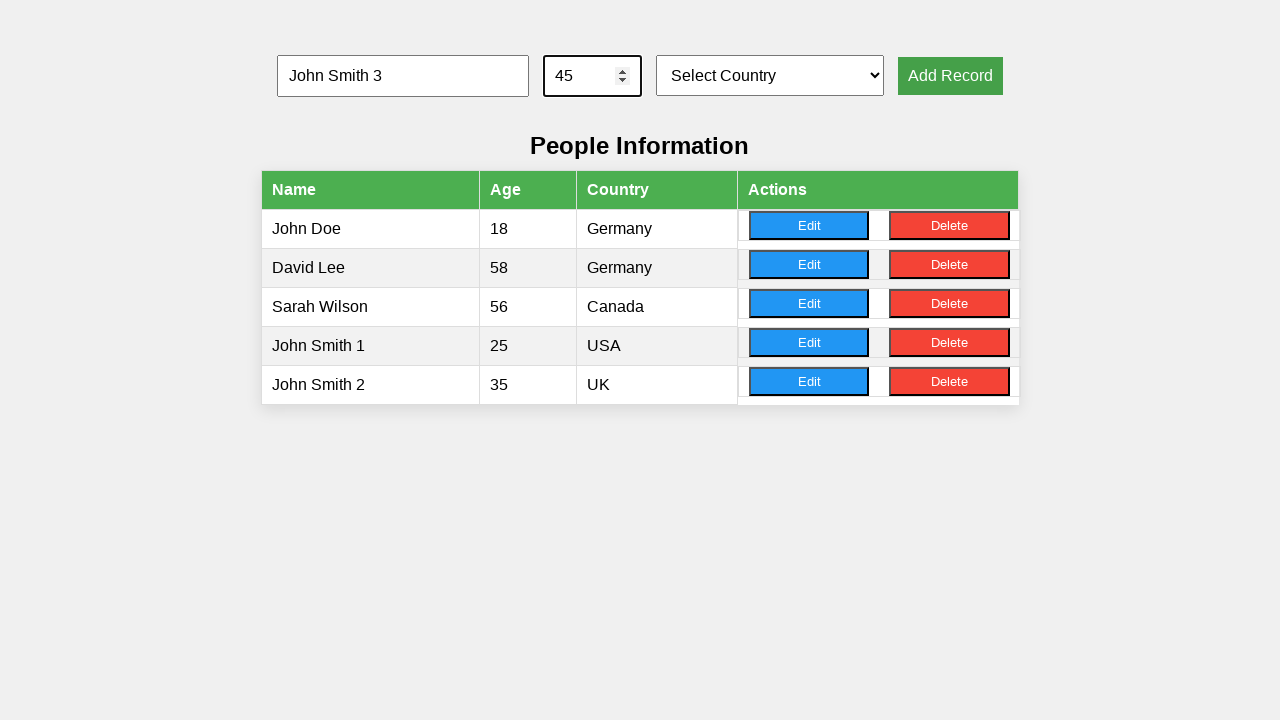

Selected country at index 3 from dropdown on #countrySelect
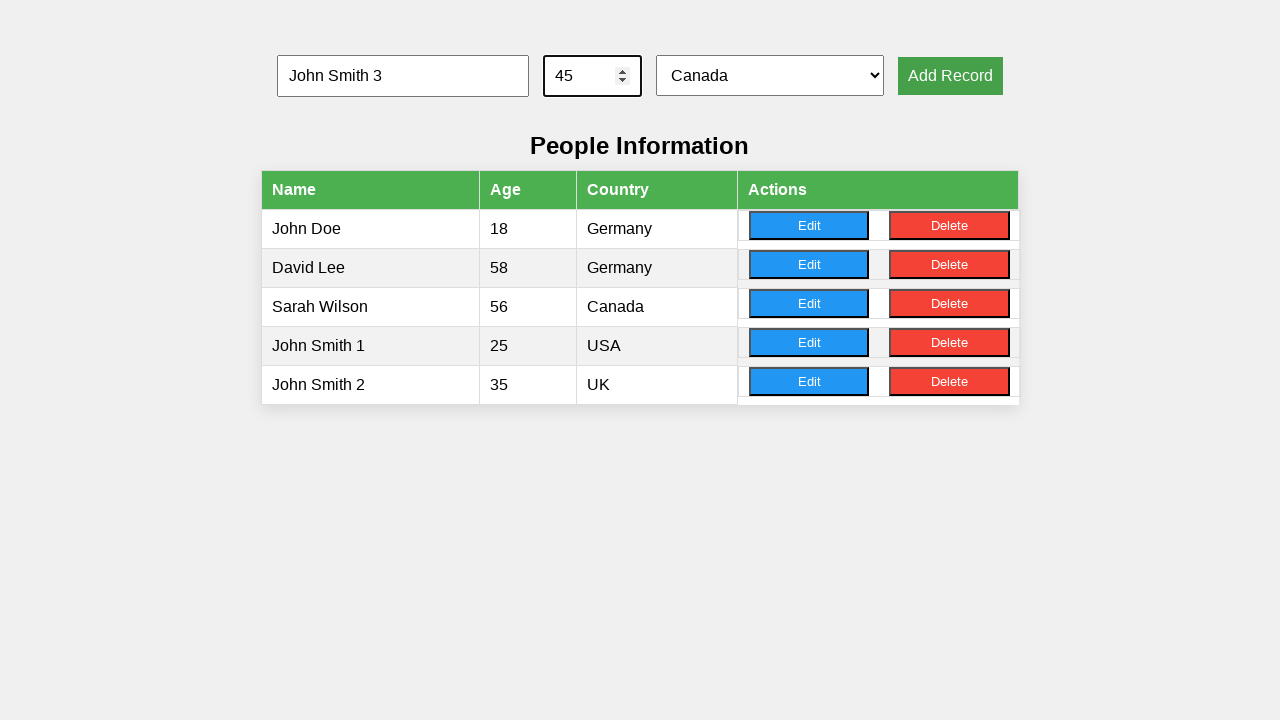

Clicked 'Add Record' button for record 3 at (950, 76) on xpath=//button[@onclick='addRecord()']
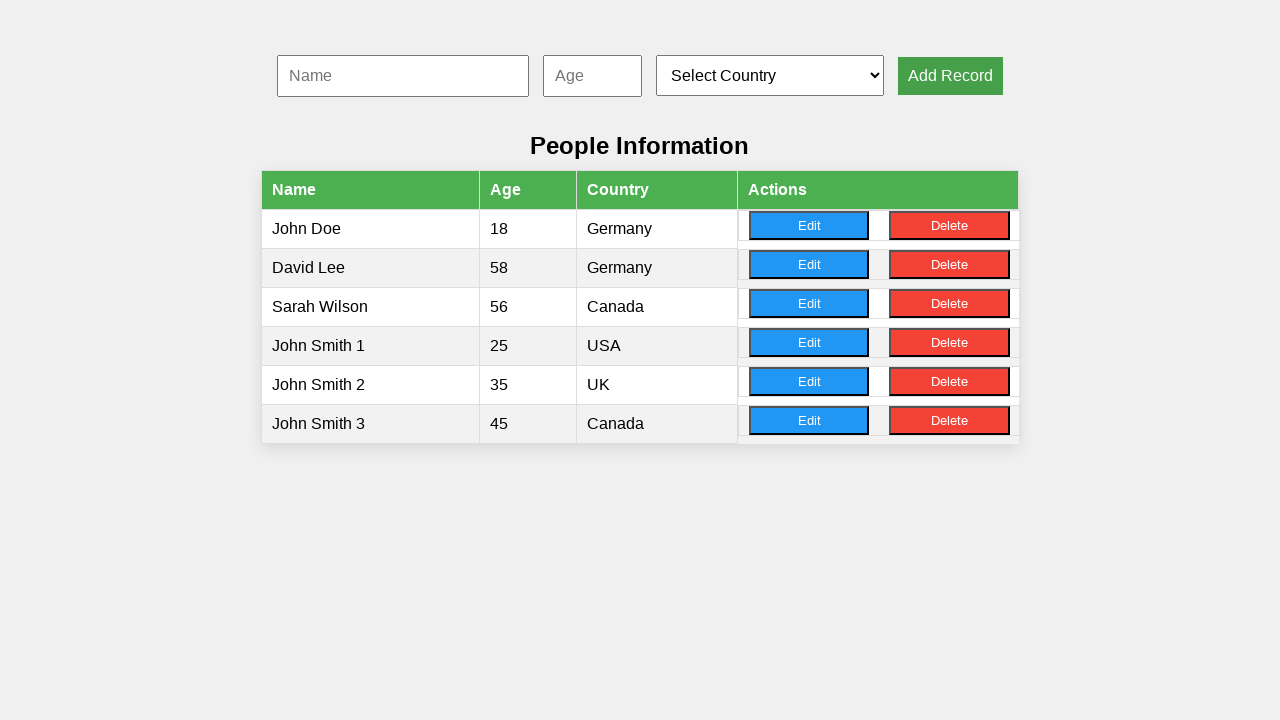

Waited 1000ms for table to update after adding records
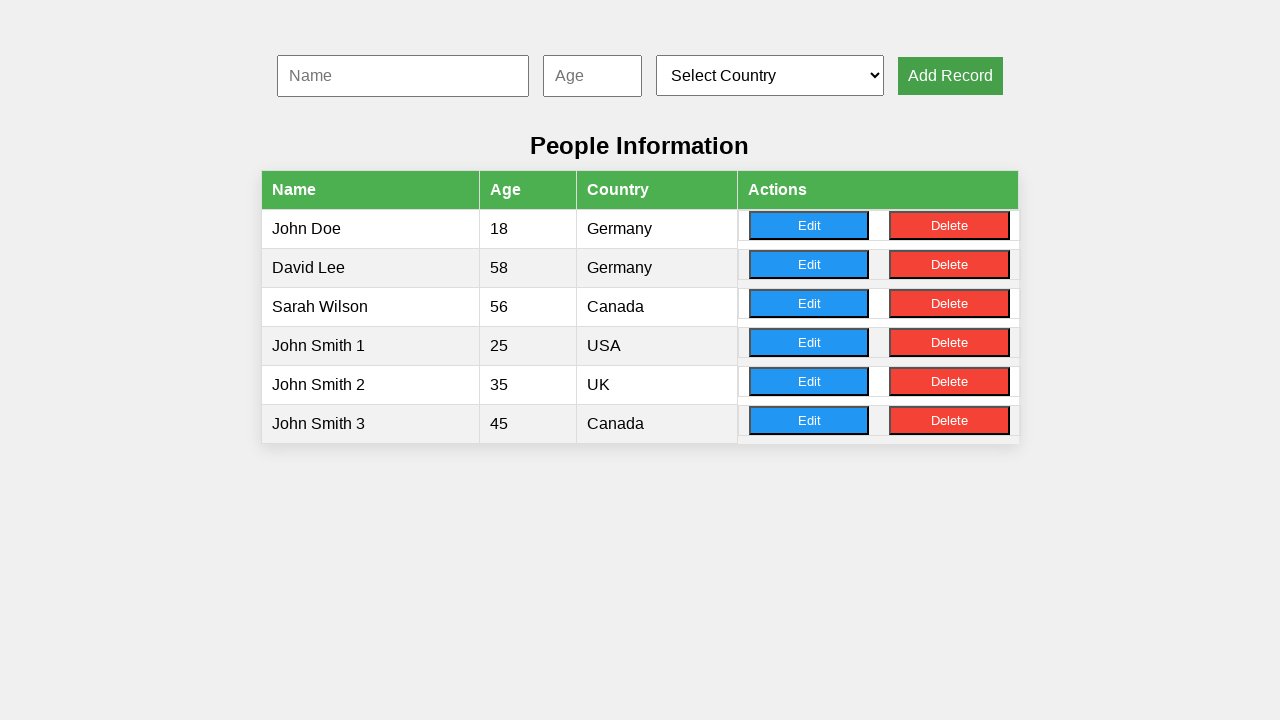

Clicked 'Edit' button for the 5th record at (809, 381) on (//*[.='Edit'])[5]
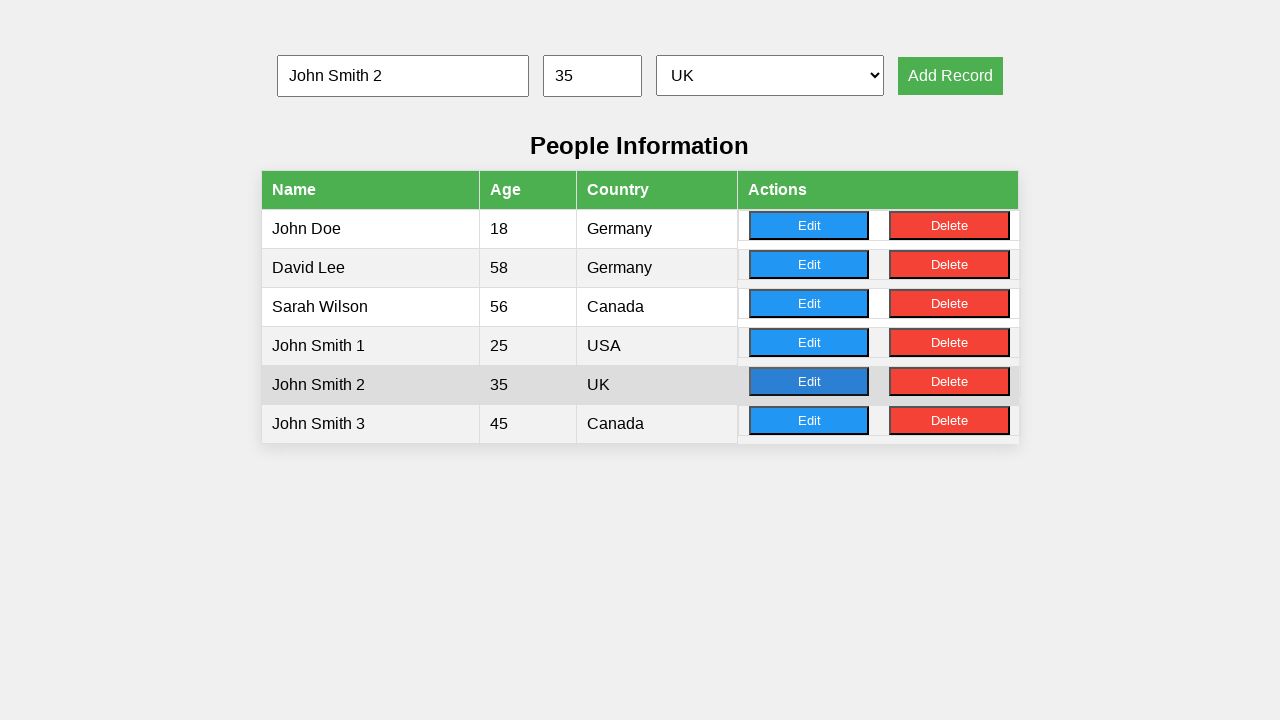

Waited 1000ms after clicking Edit button
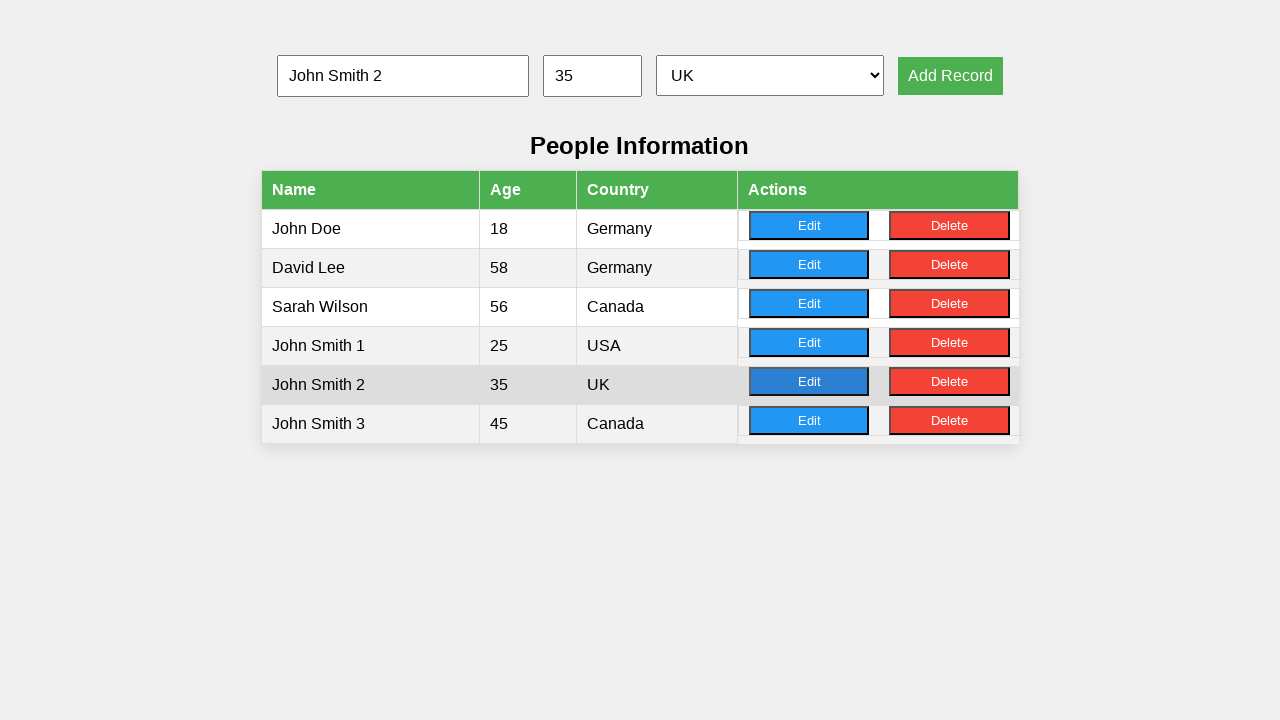

Cleared name input field on #nameInput
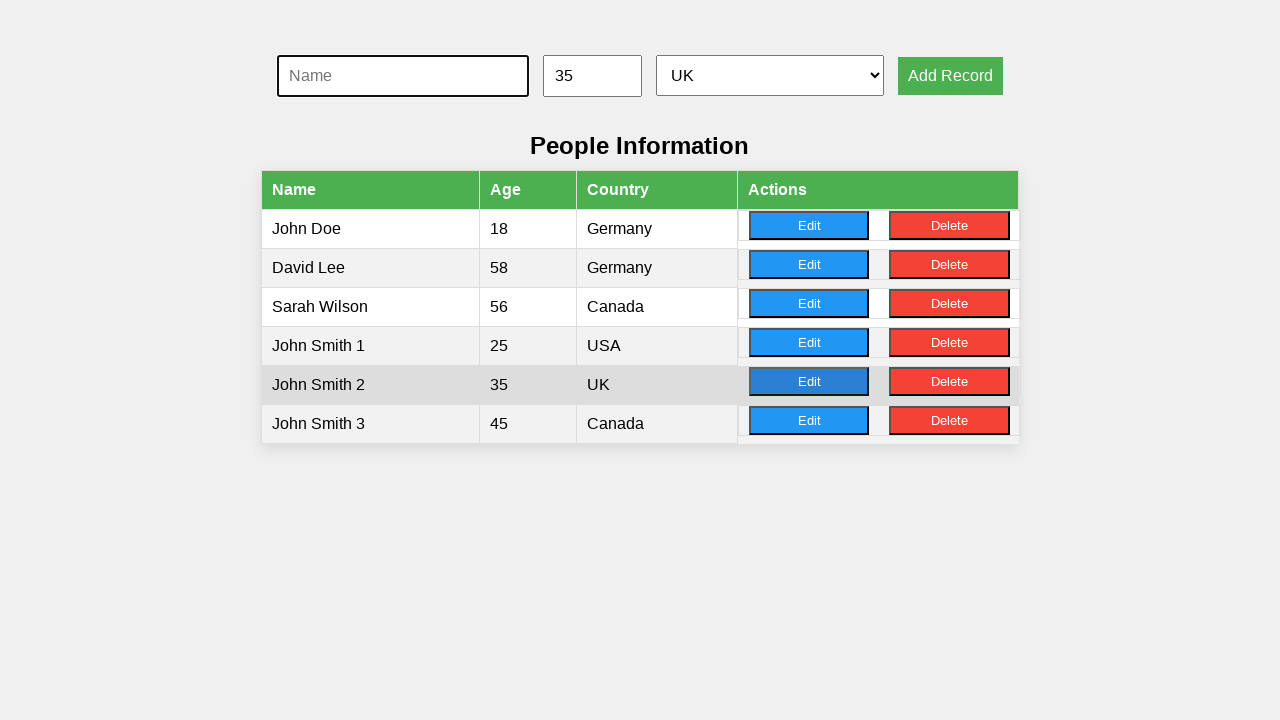

Filled name input with 'Michael Johnson' on #nameInput
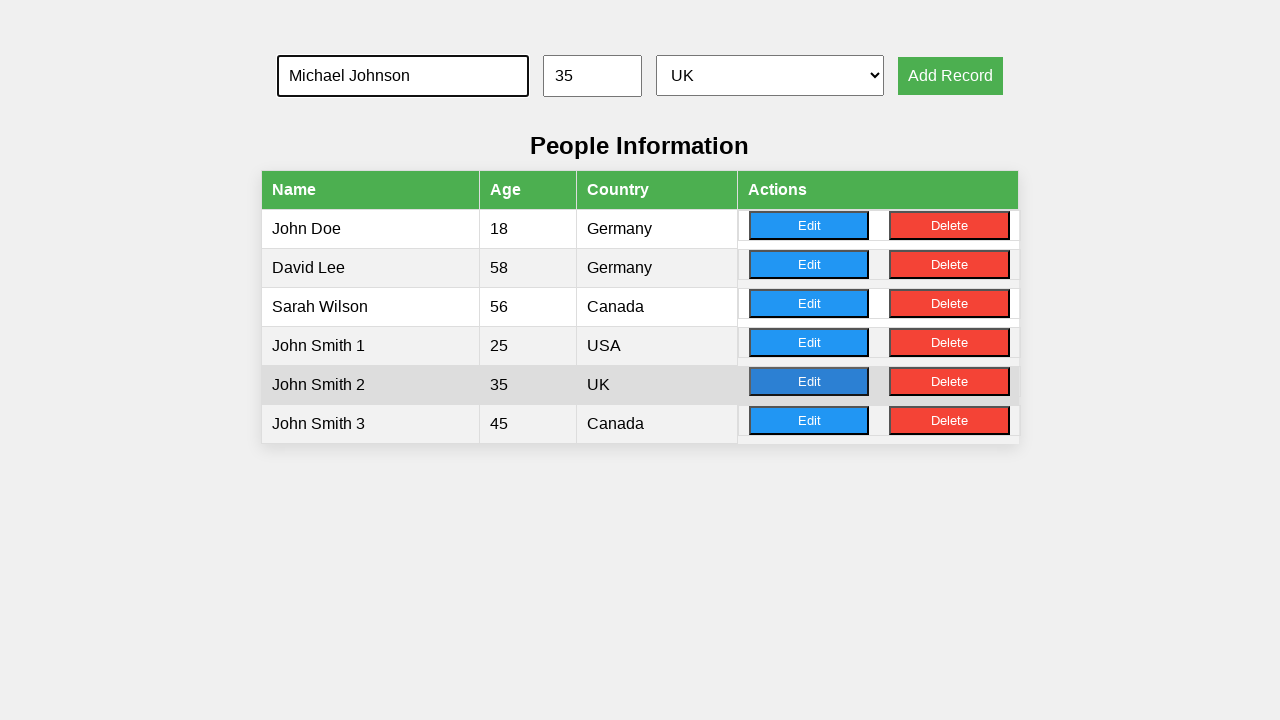

Waited 1000ms after filling name field
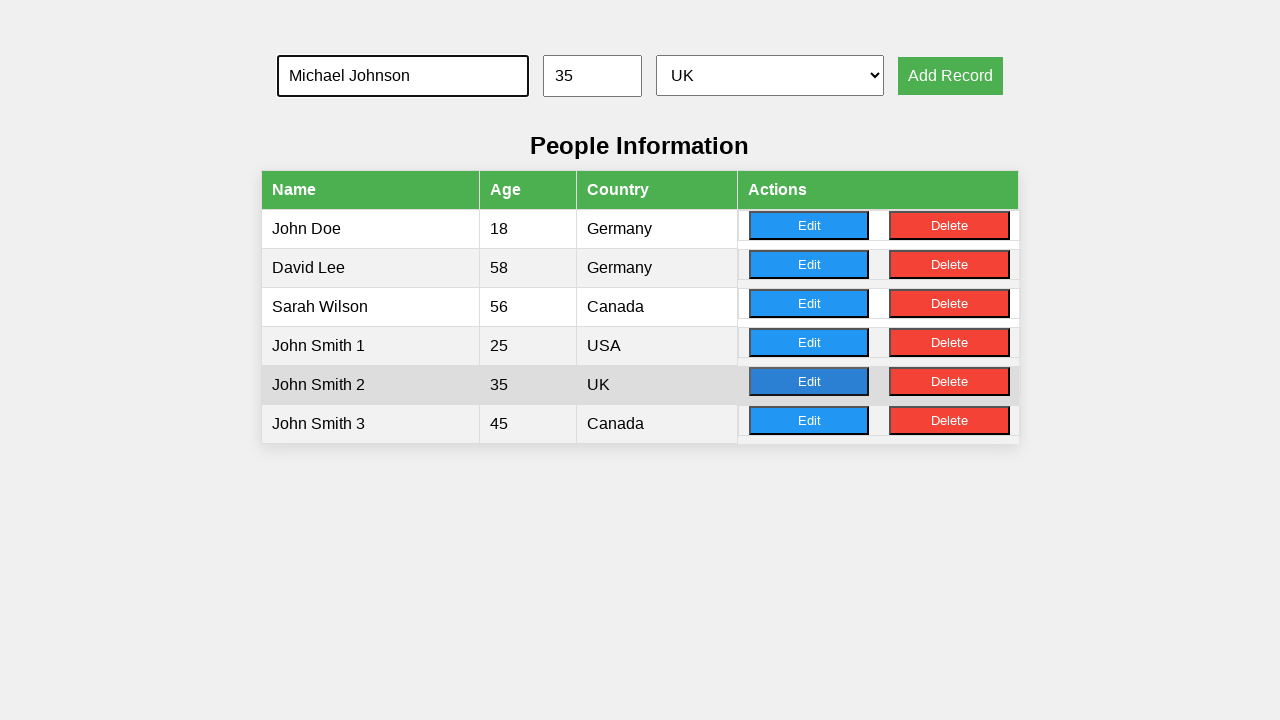

Cleared age input field on #ageInput
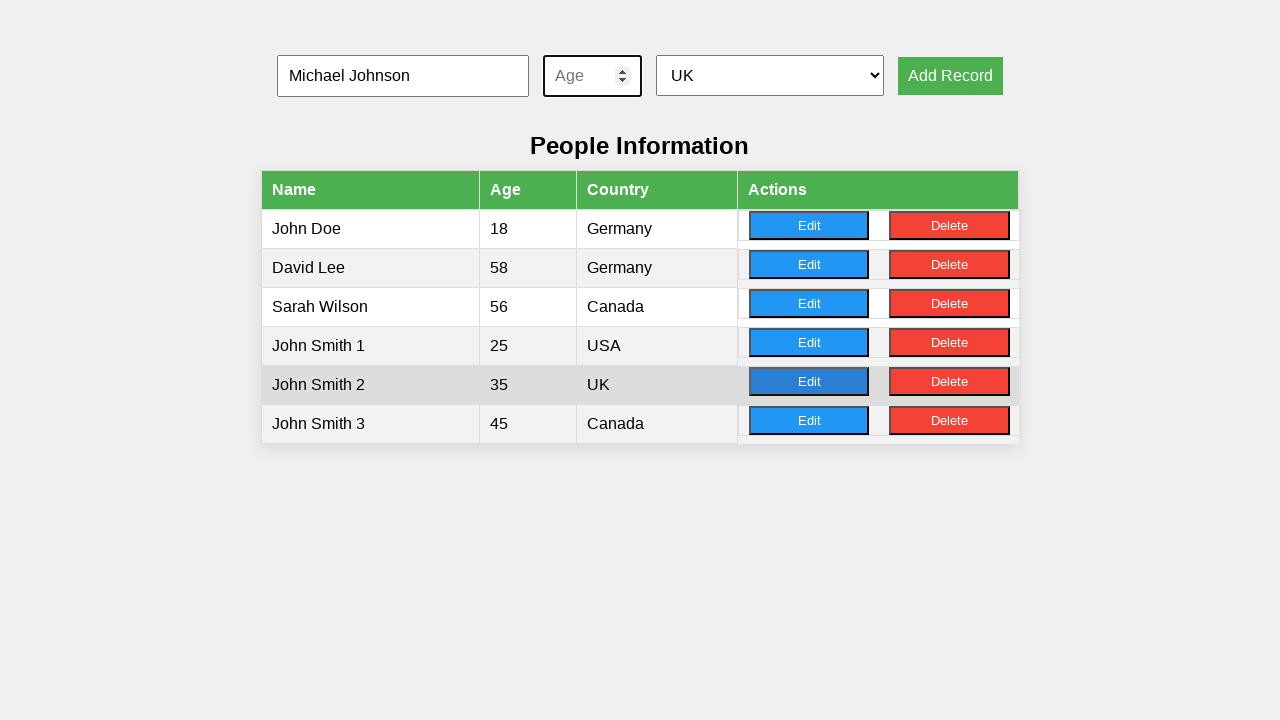

Filled age input with '42' on #ageInput
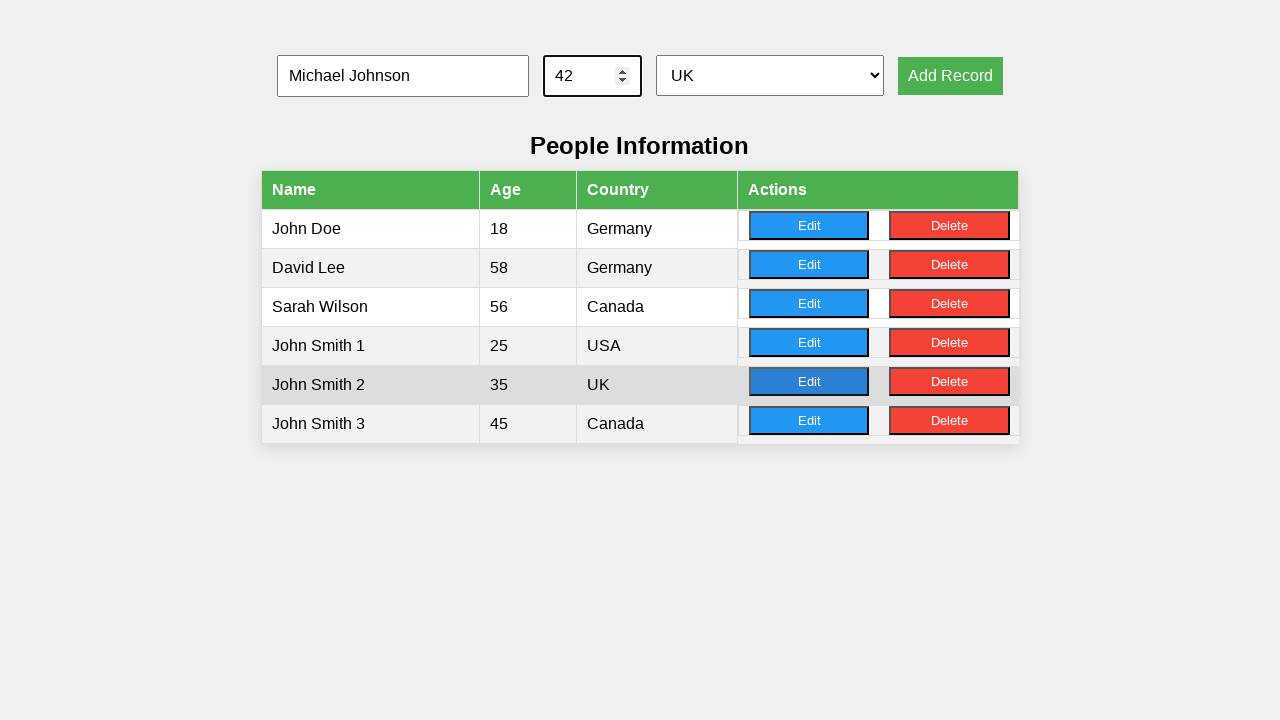

Waited 1000ms after filling age field
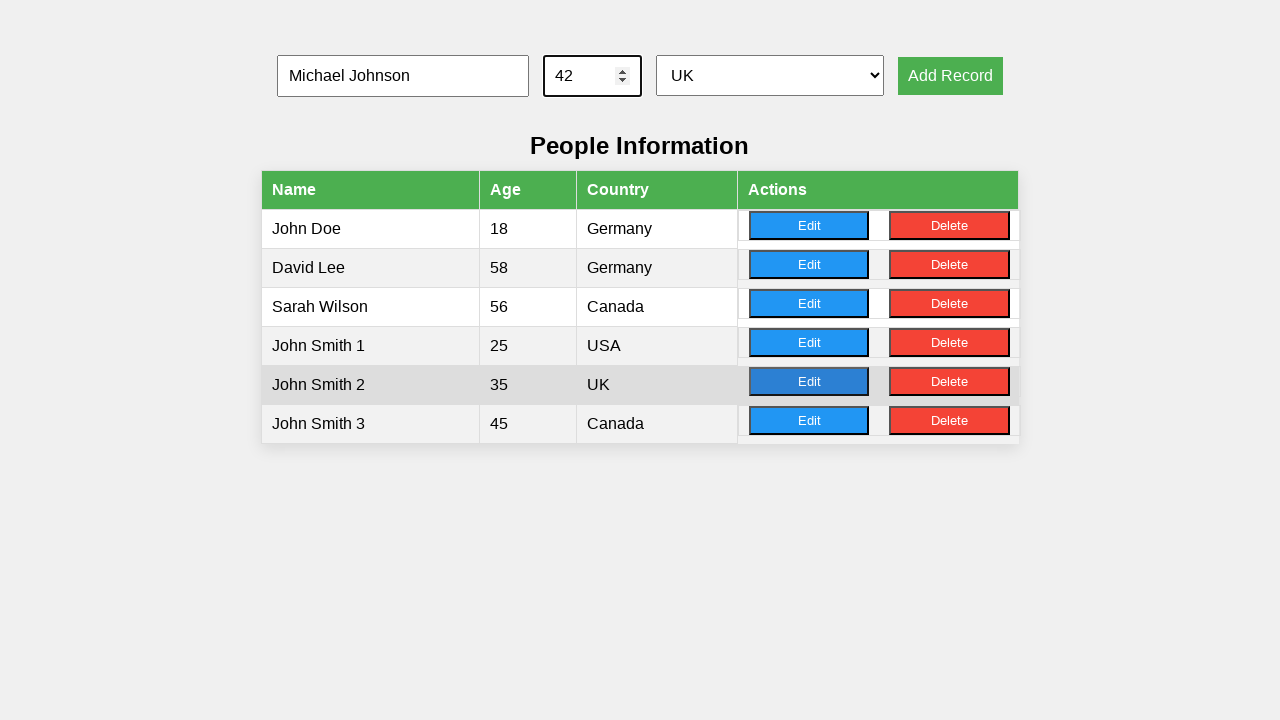

Selected country at index 3 from dropdown on #countrySelect
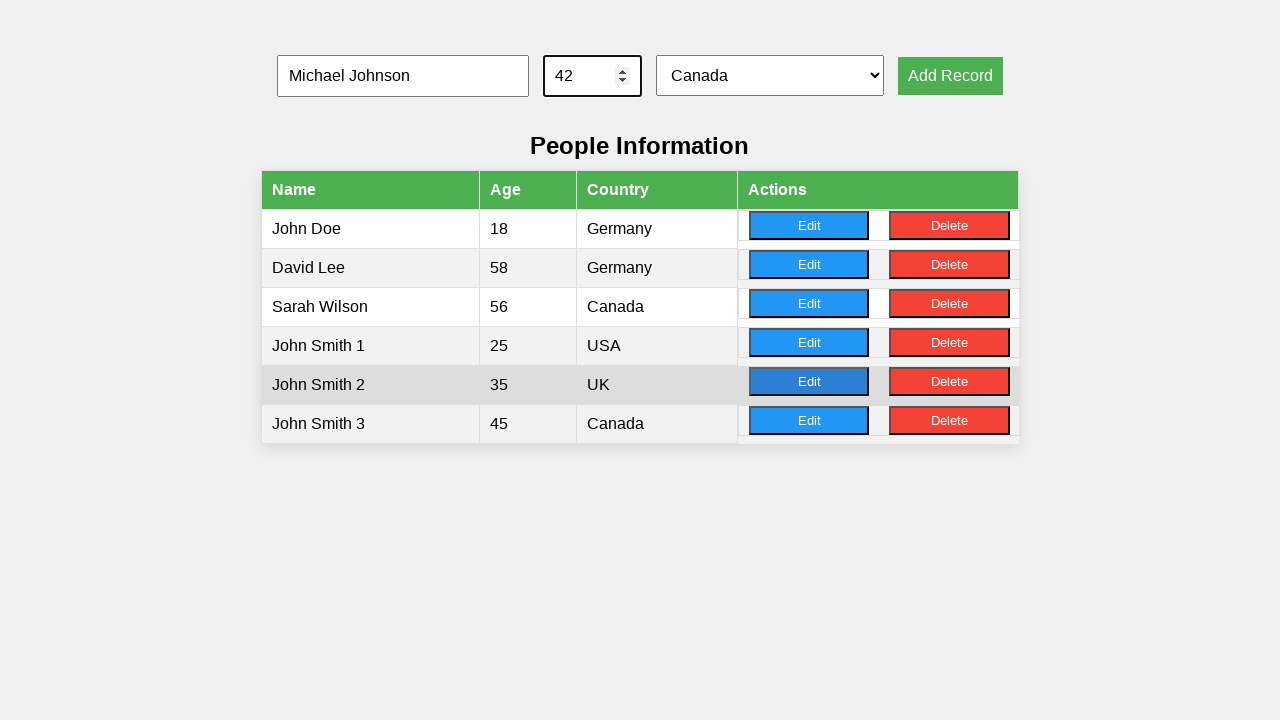

Clicked 'Add Record' button to update edited record at (950, 76) on xpath=//button[@onclick='addRecord()']
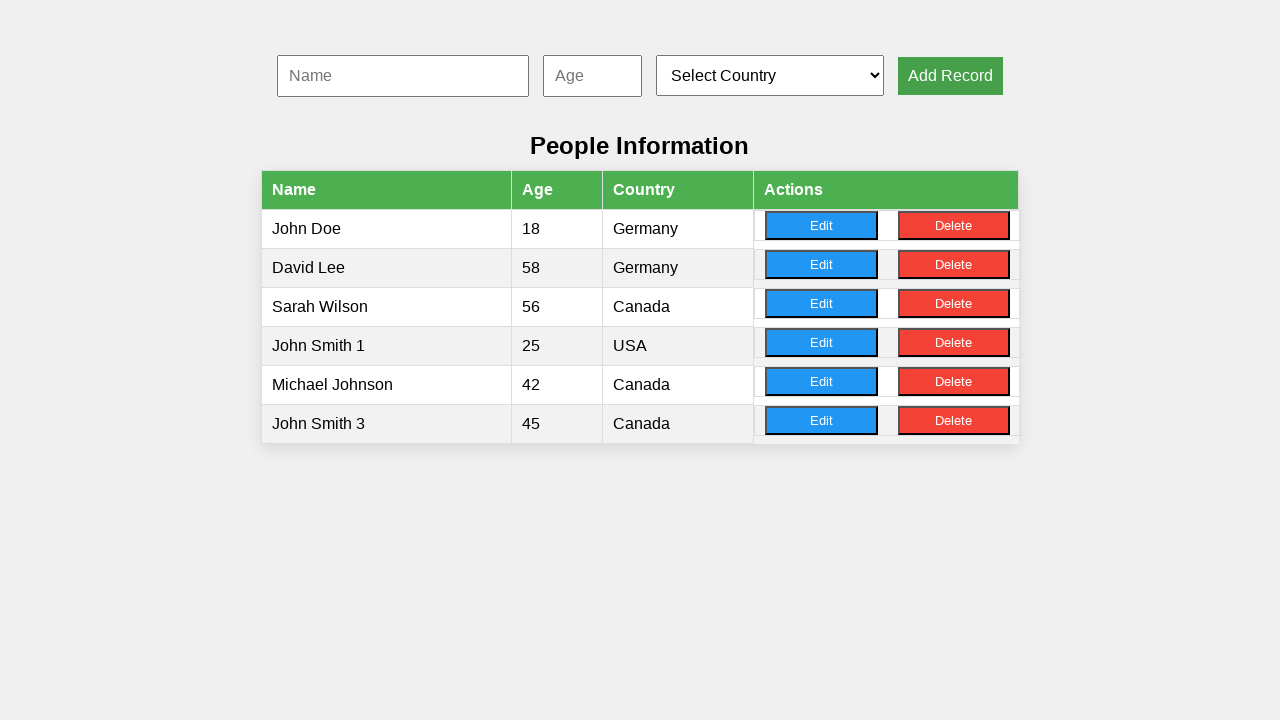

Waited 1000ms before deleting record
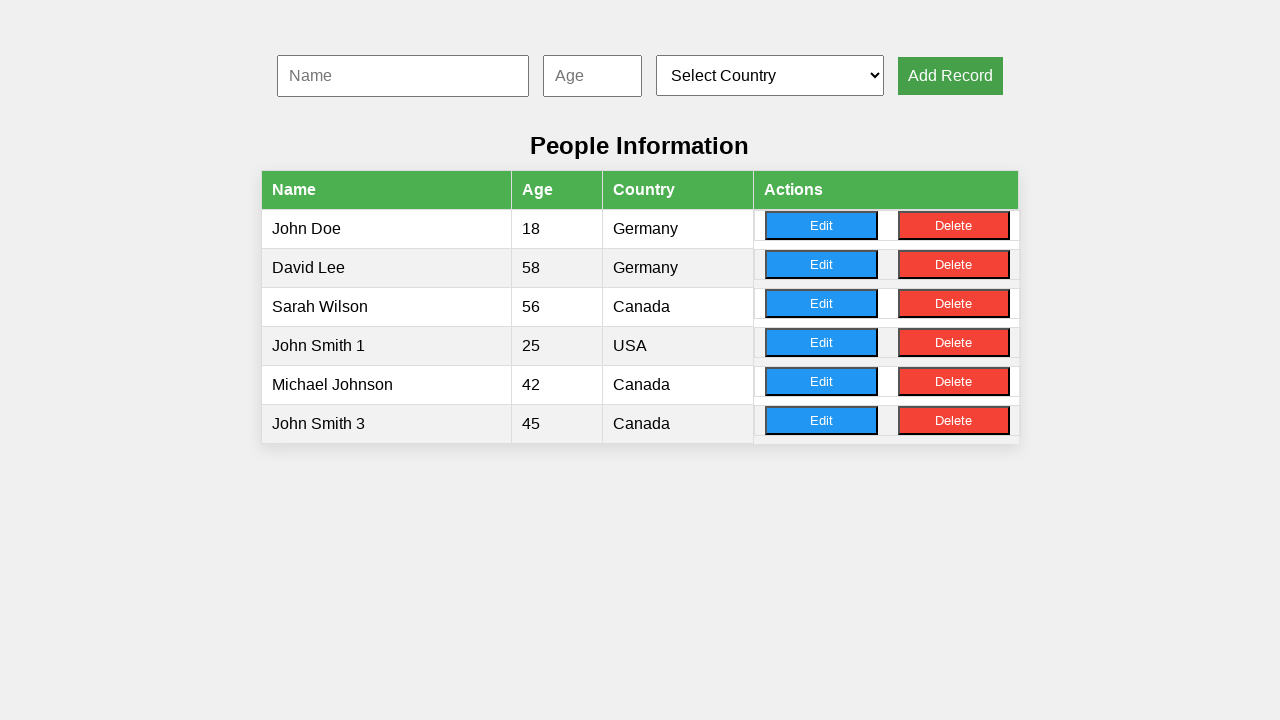

Clicked 'Delete' button for the 1st record at (954, 226) on (//*[.='Delete'])[1]
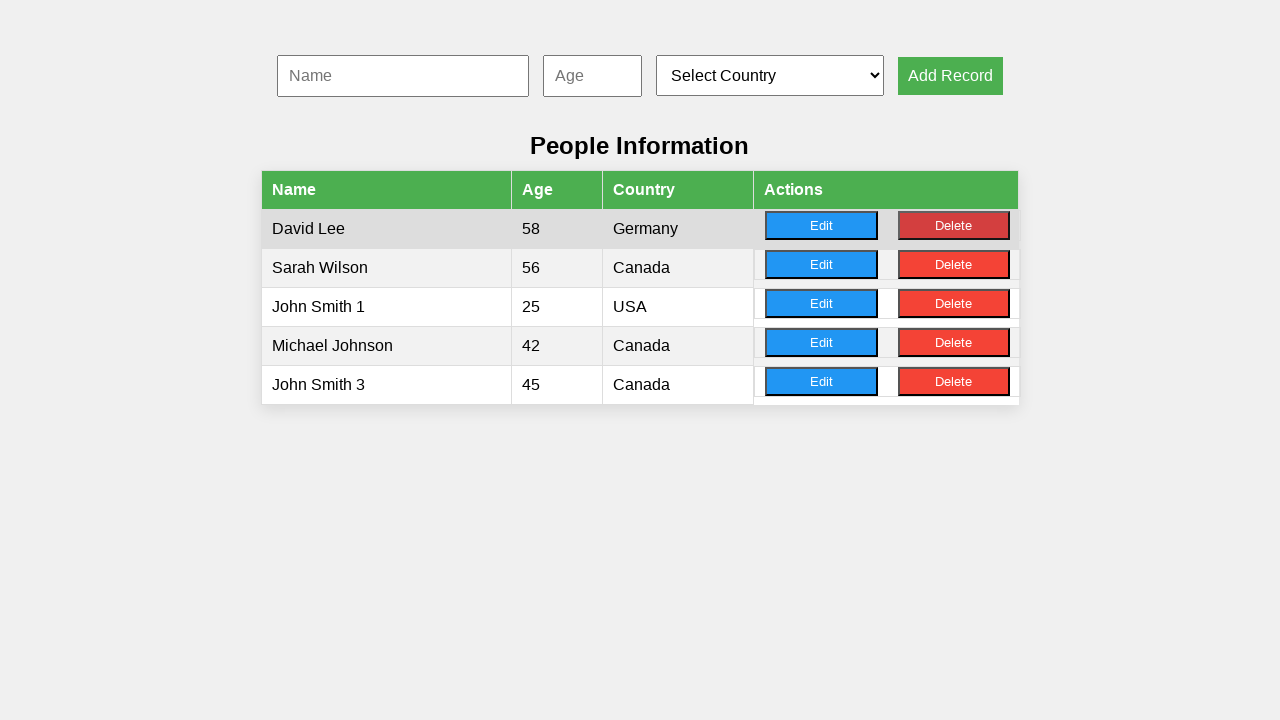

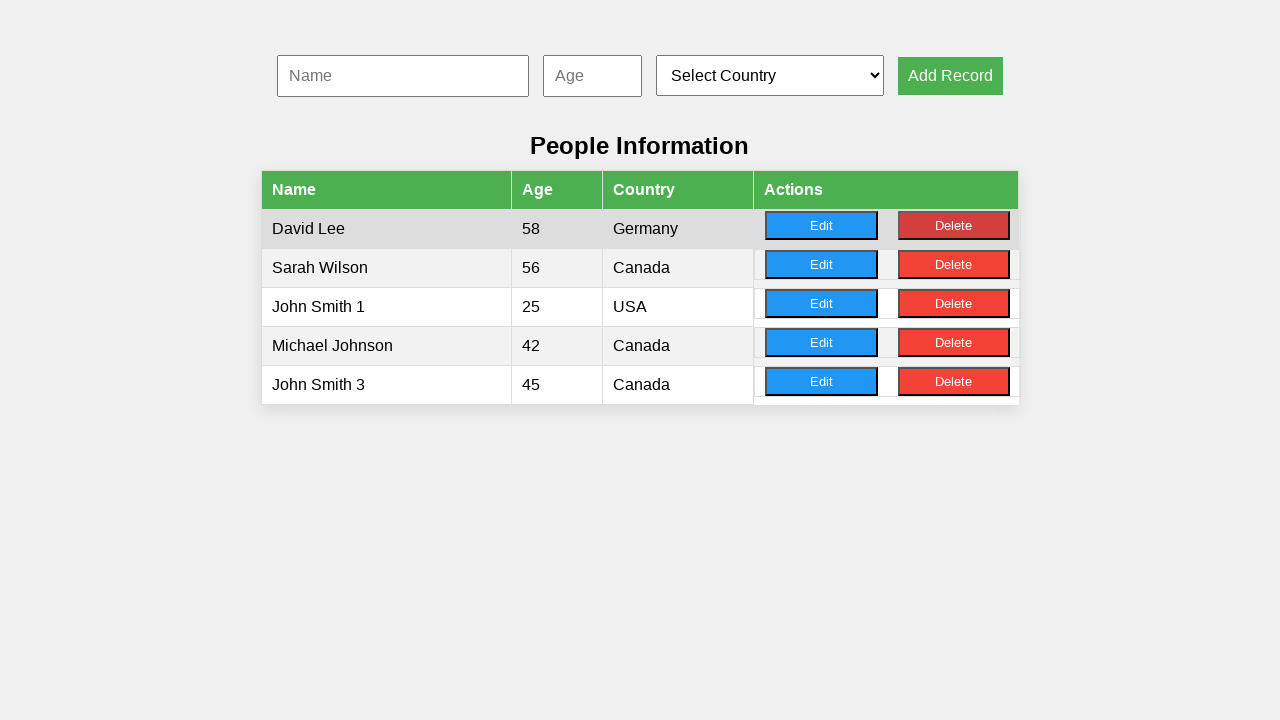